Navigates to the OrangeHRM demo page and clicks on the "OrangeHRM, Inc" link in the footer section.

Starting URL: https://opensource-demo.orangehrmlive.com/web/index.php

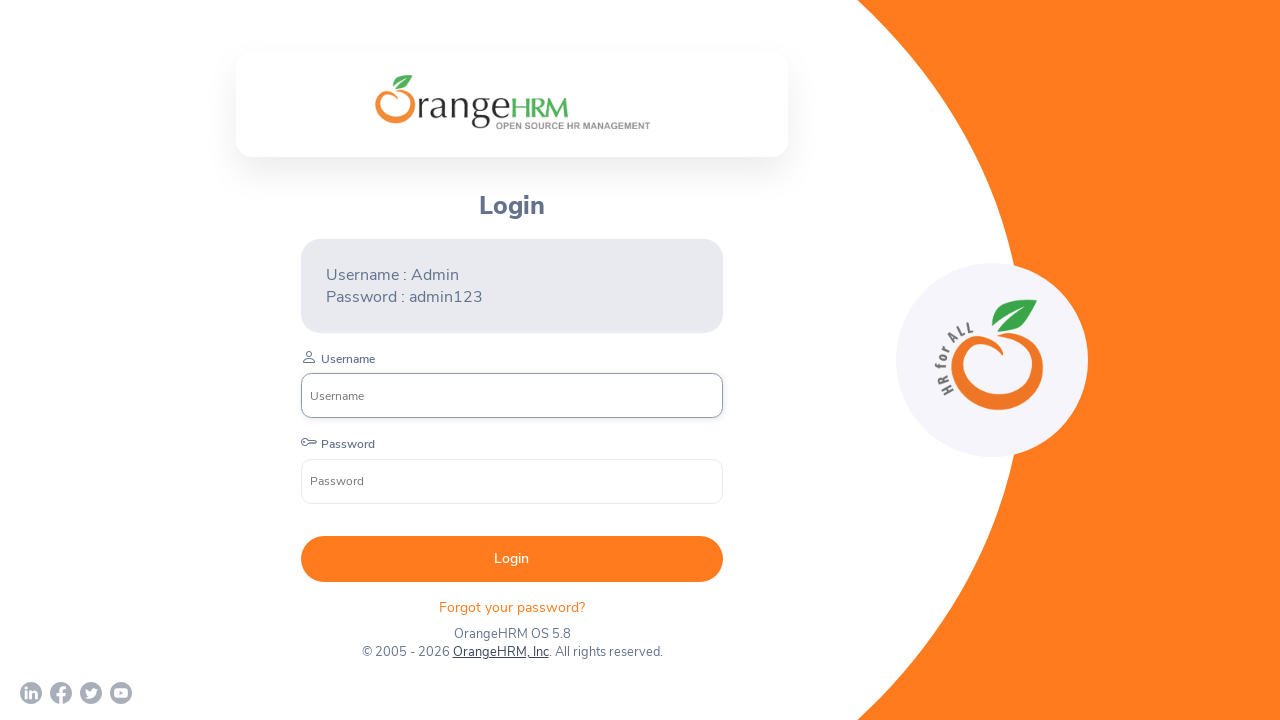

Waited for page to load (networkidle state reached)
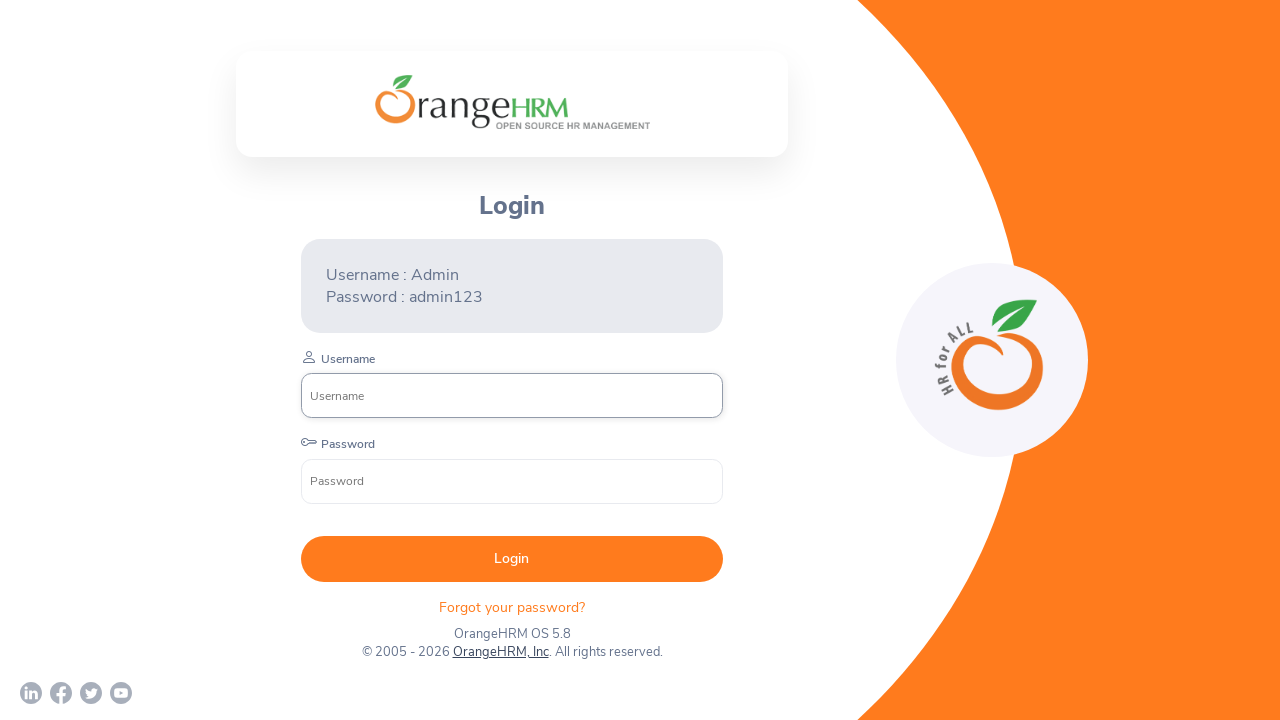

Clicked on the 'OrangeHRM, Inc' link in footer at (500, 652) on xpath=//a[.='OrangeHRM, Inc']
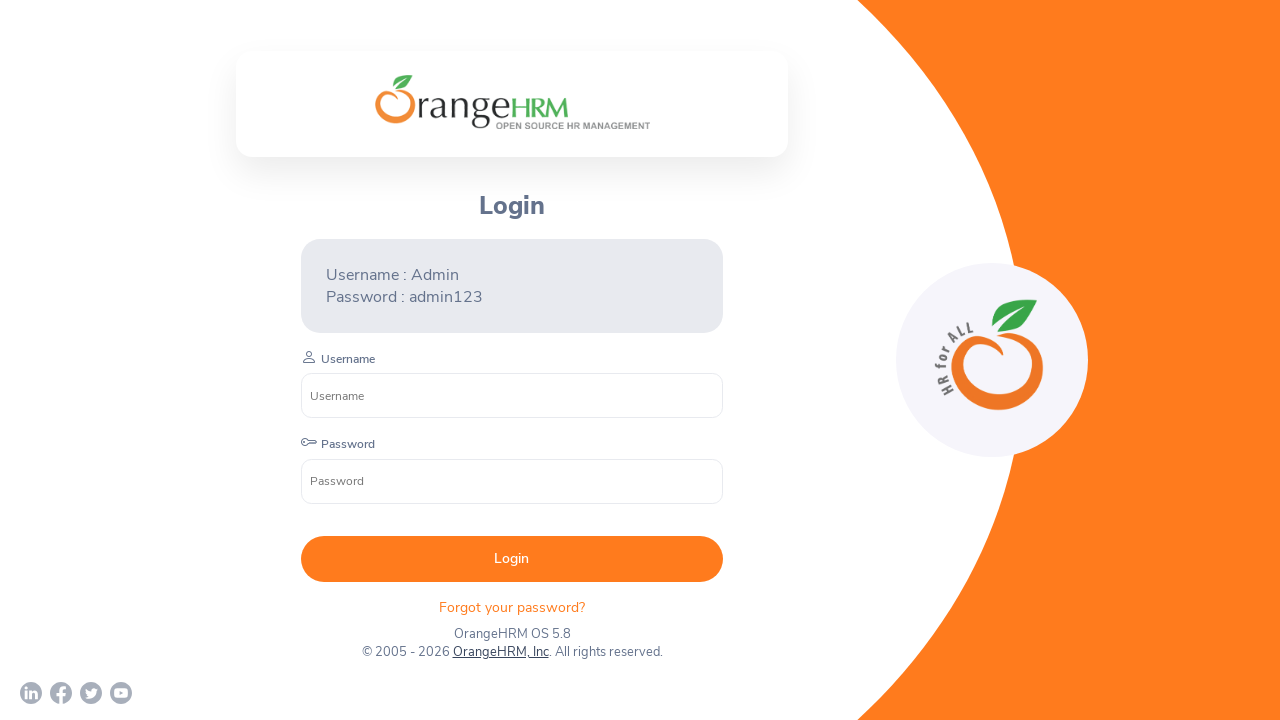

Waited 2 seconds for navigation and new page to load
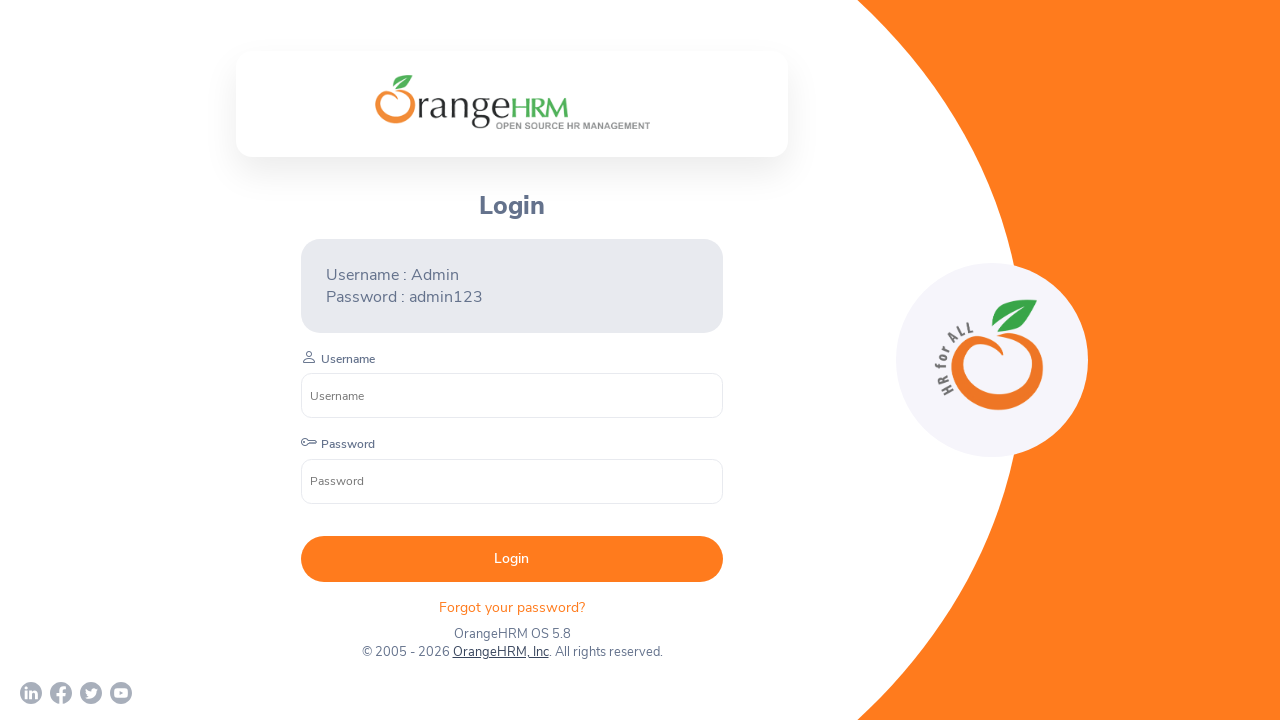

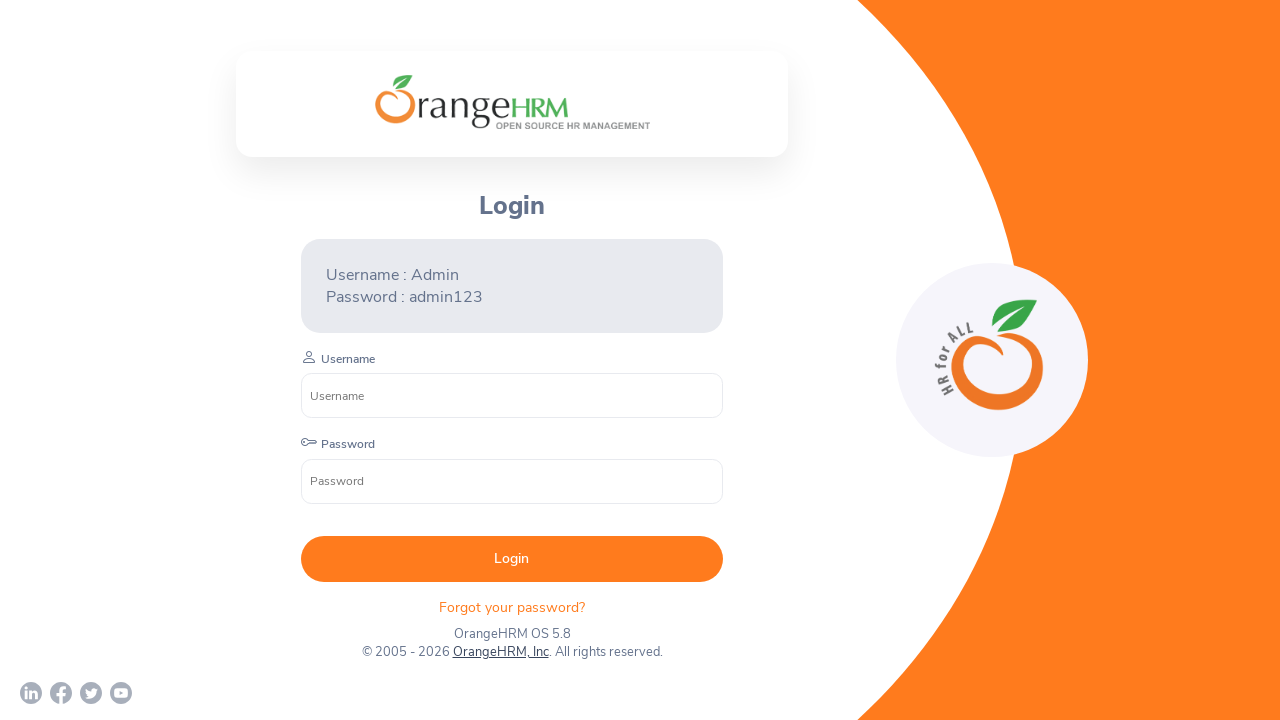